Navigates to a Hungarian vegetable/gardening website and verifies that the page loads with navigable links present

Starting URL: https://vidazoldseges.hu

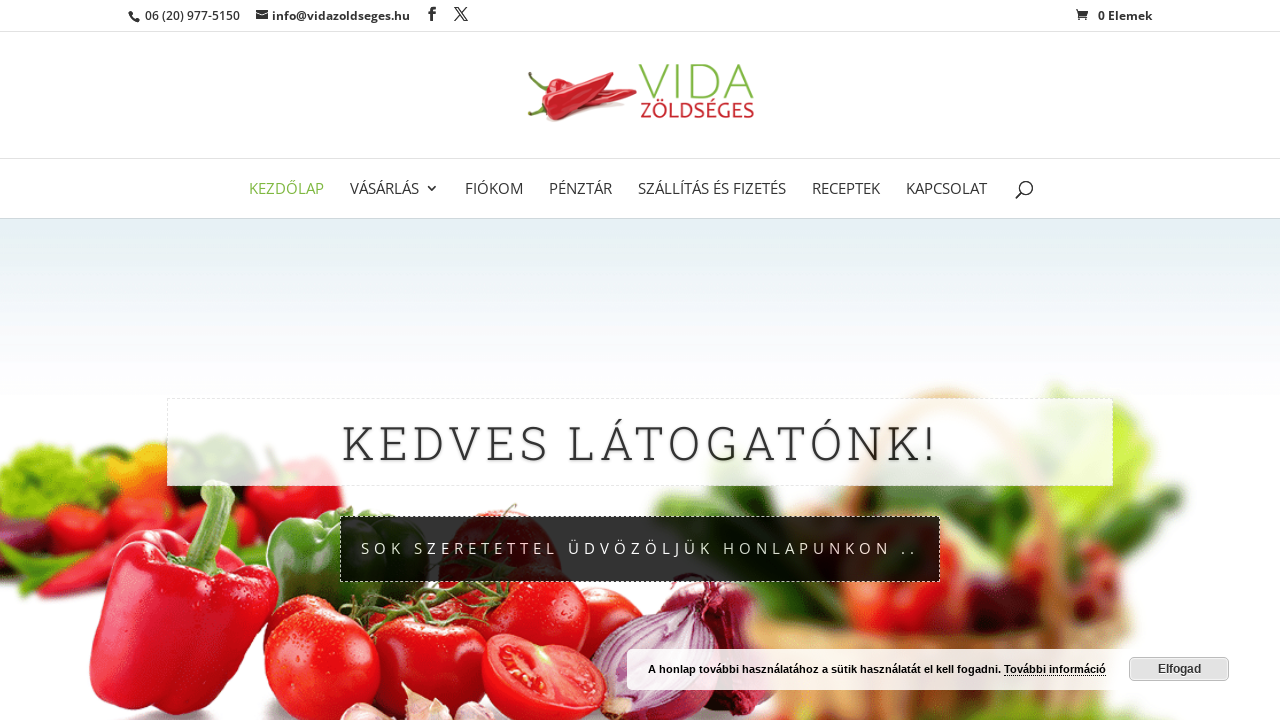

Navigated to Hungarian vegetable/gardening website (vidazoldseges.hu)
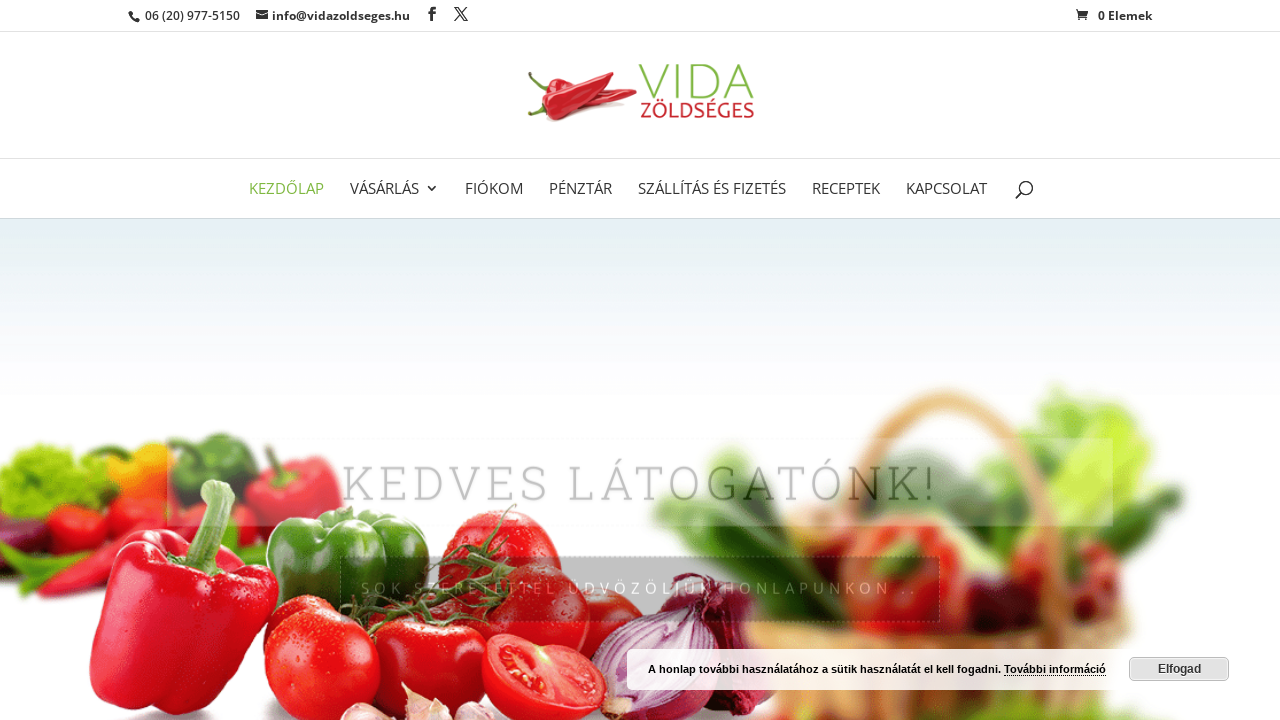

Page loaded and link elements are present in DOM
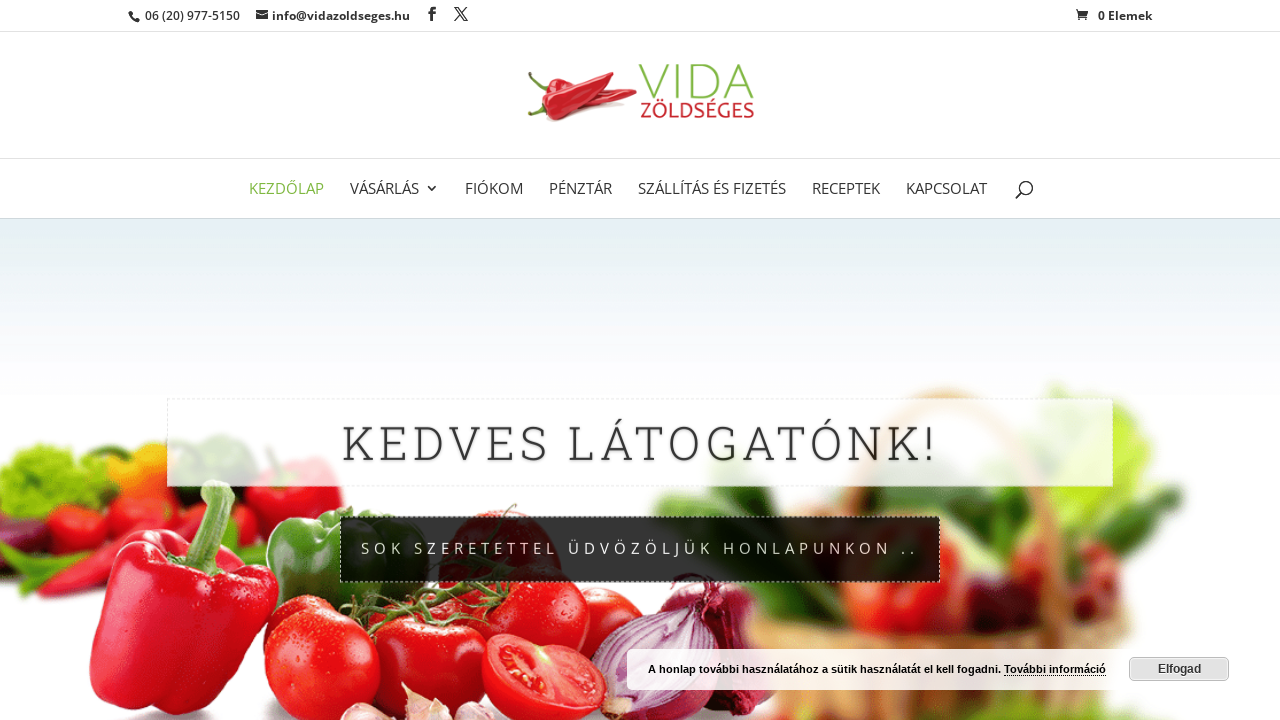

Located all anchor elements on the page
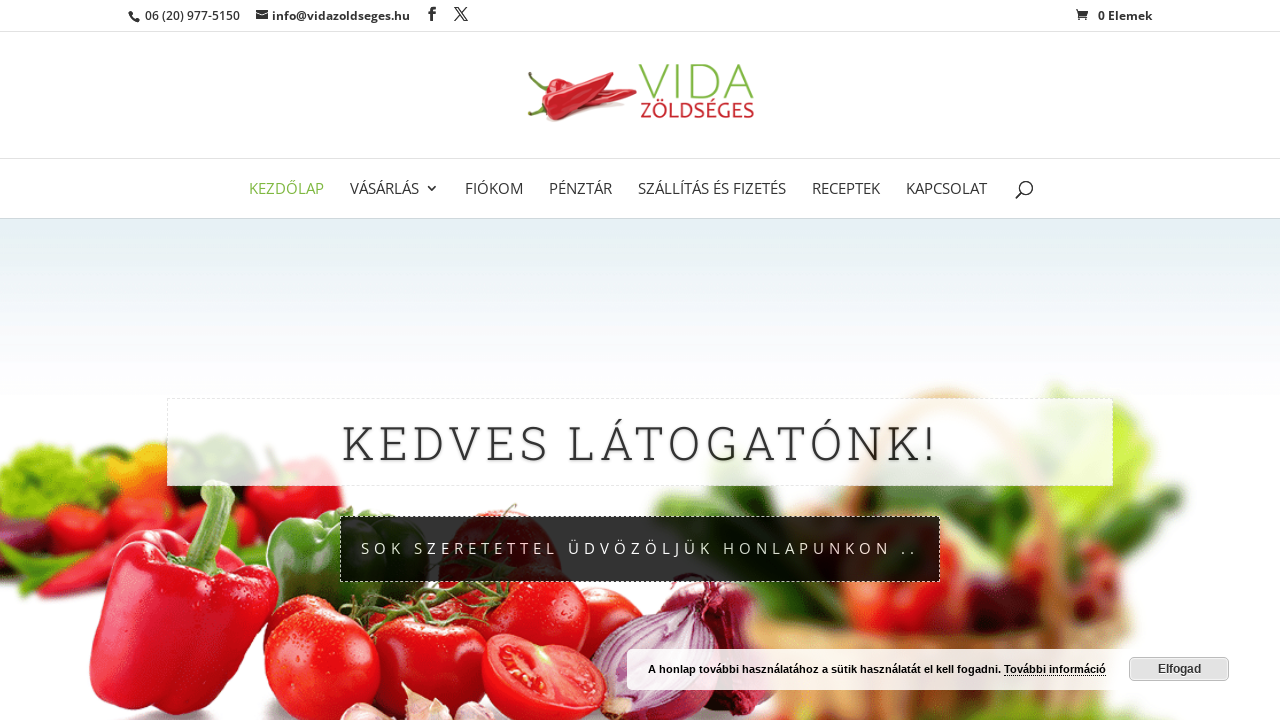

Verified that 157 navigable links are present on the page
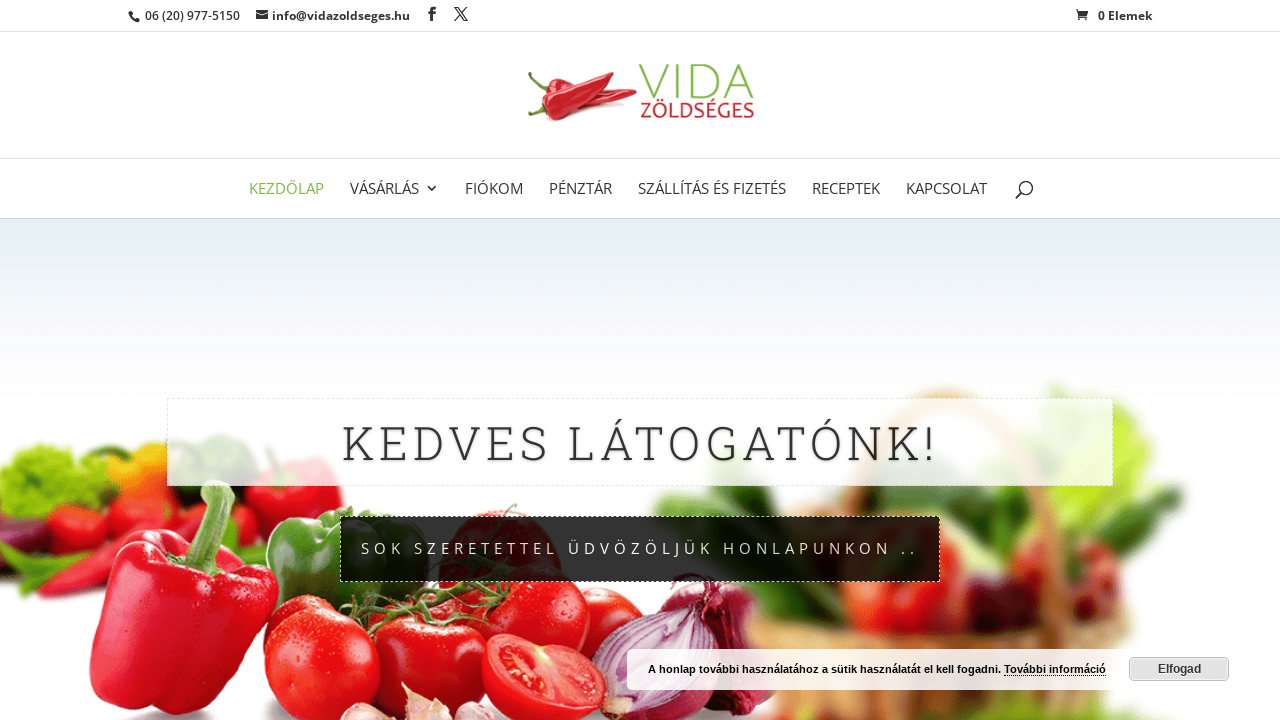

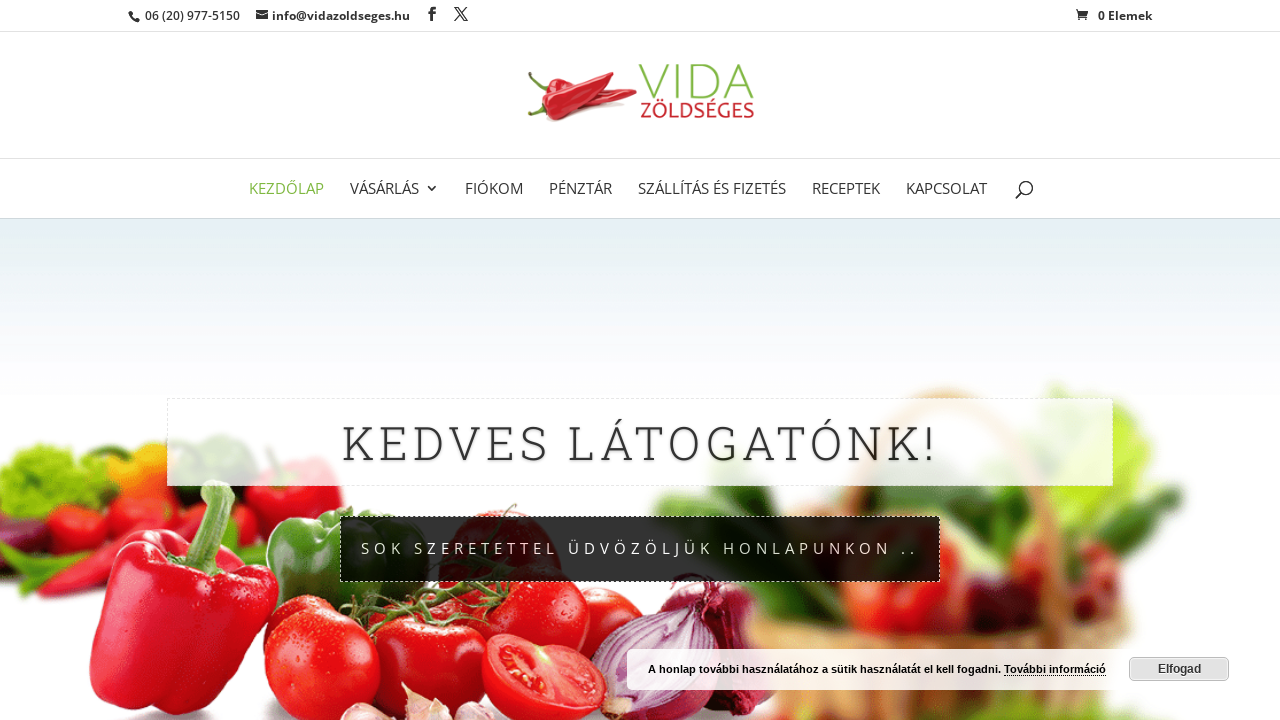